Tests the autocomplete dropdown functionality by typing a partial country name and selecting "Romania" from the suggested options.

Starting URL: https://rahulshettyacademy.com/AutomationPractice/

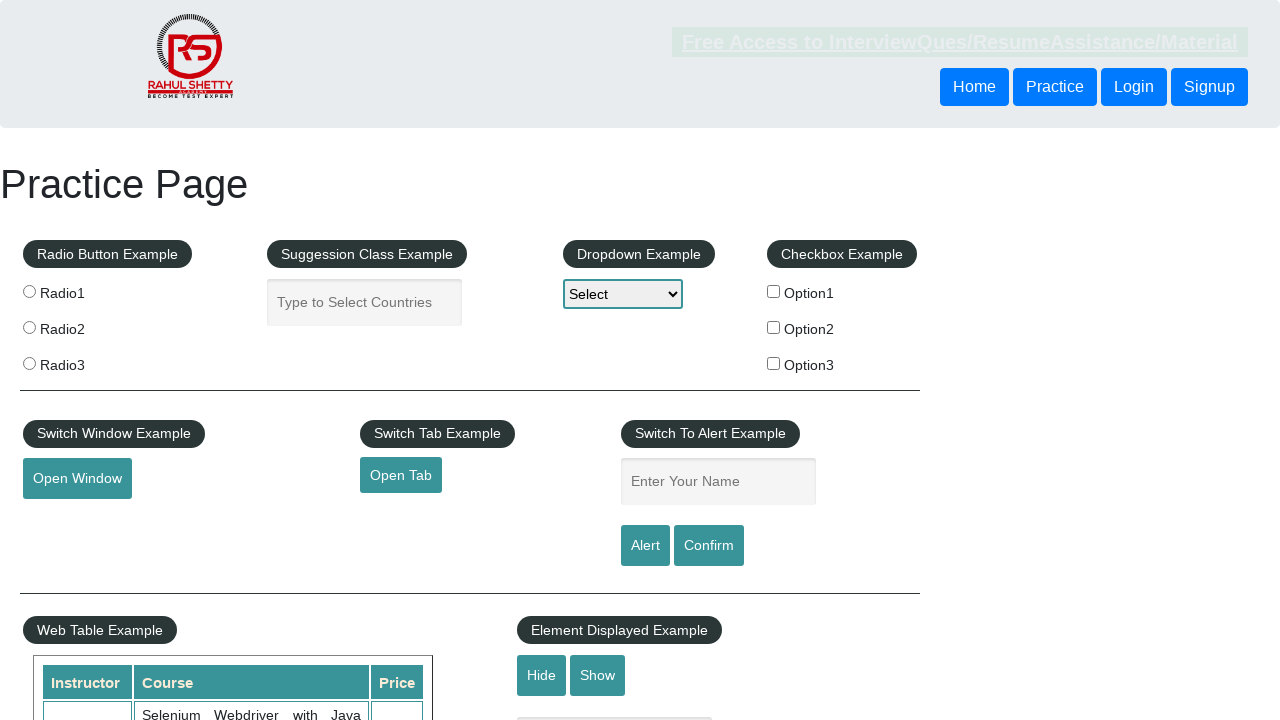

Typed 'ro' in autocomplete field to trigger suggestions on #autocomplete
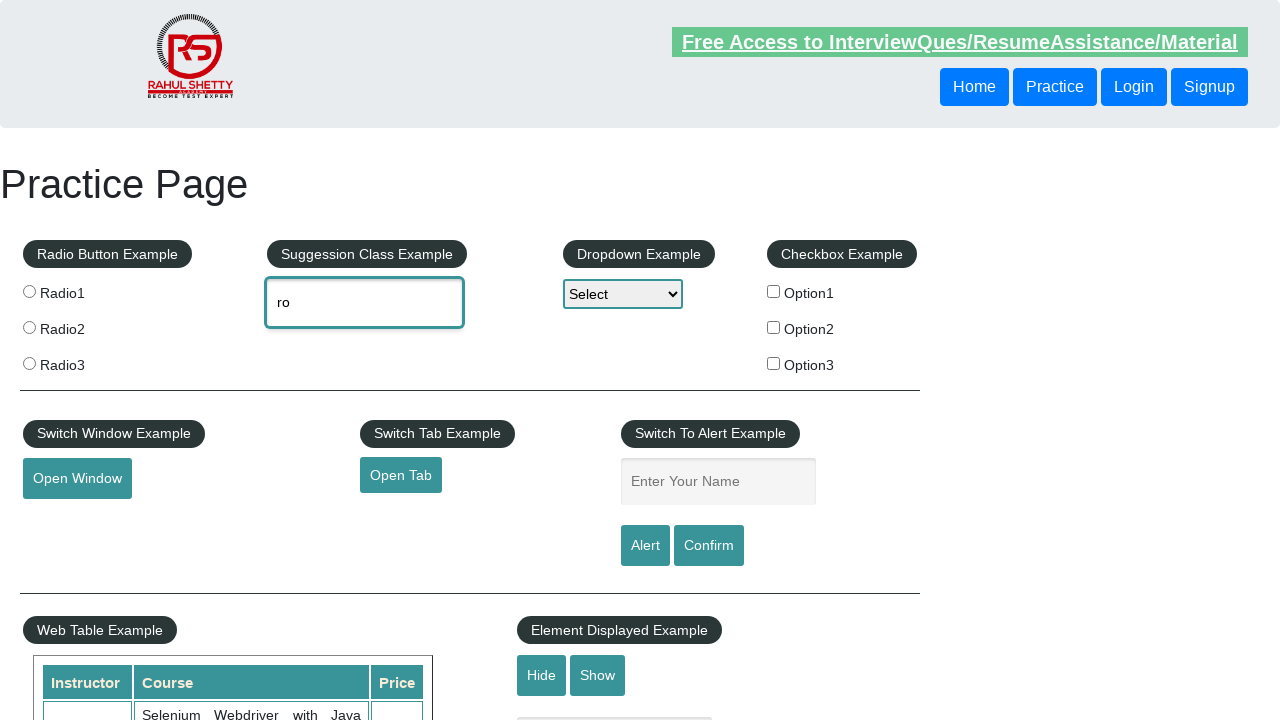

Autocomplete suggestions dropdown appeared
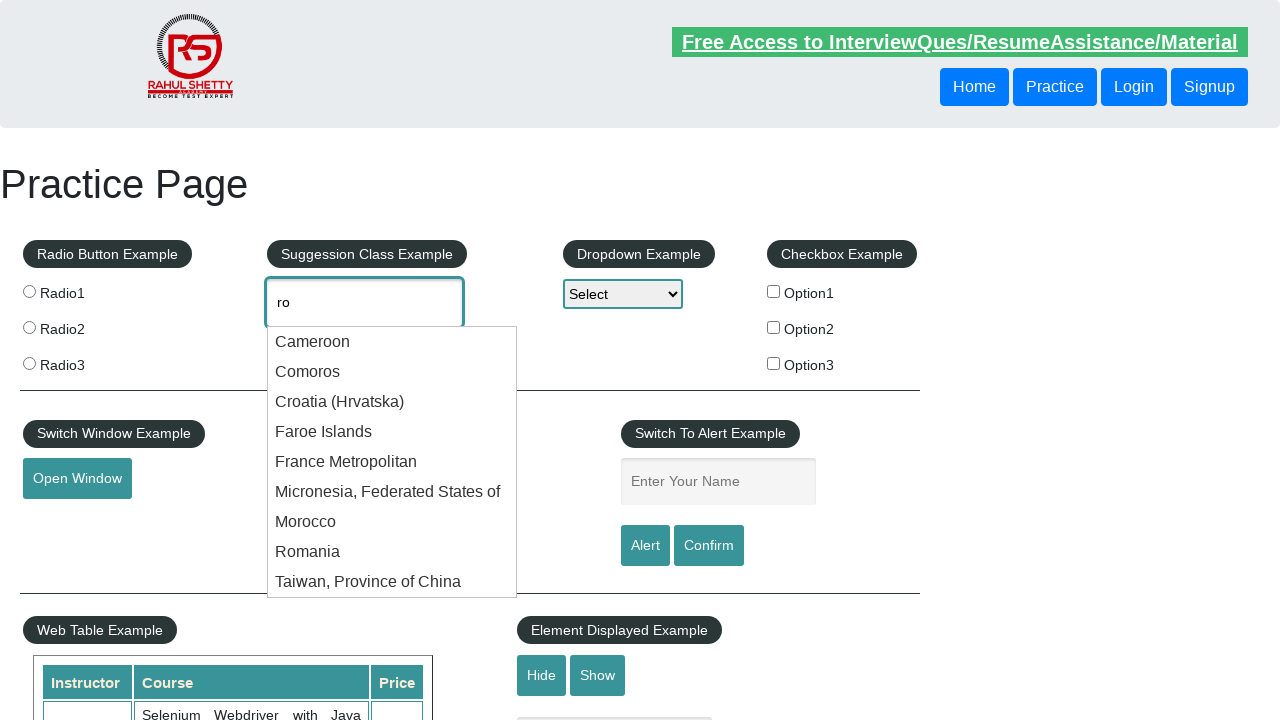

Selected 'Romania' from the autocomplete dropdown at (392, 552) on .ui-menu-item-wrapper >> nth=7
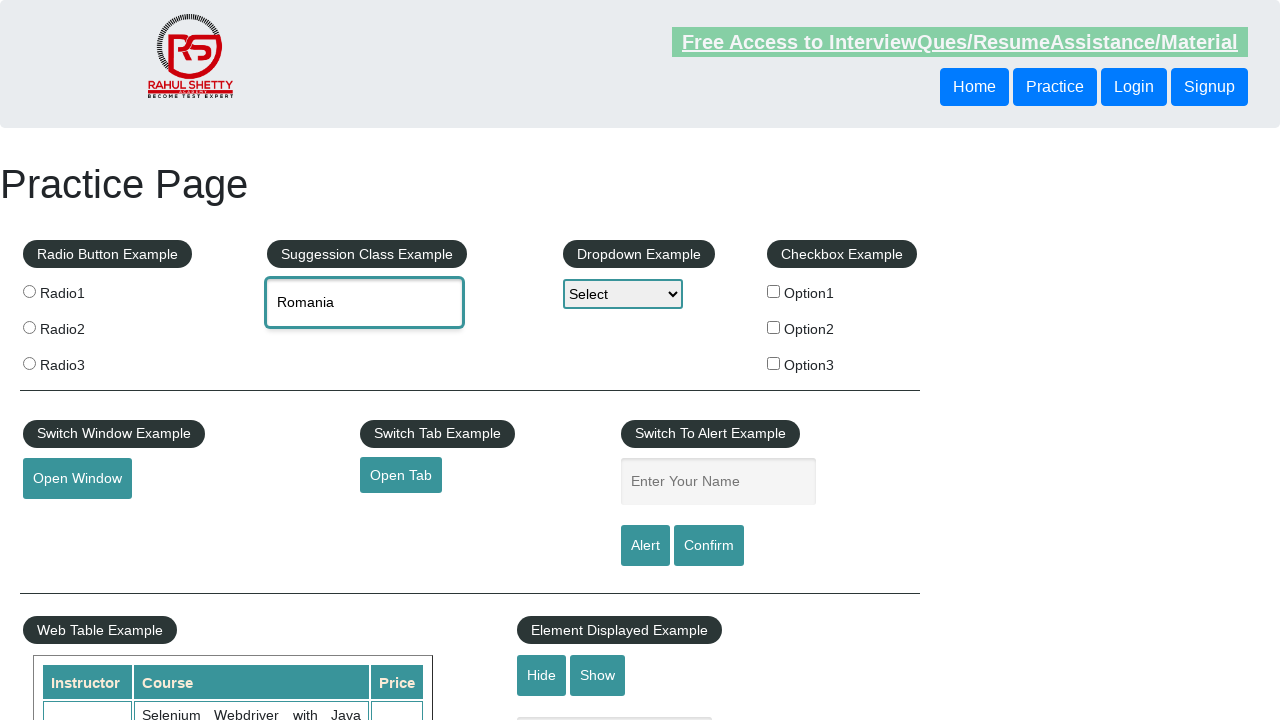

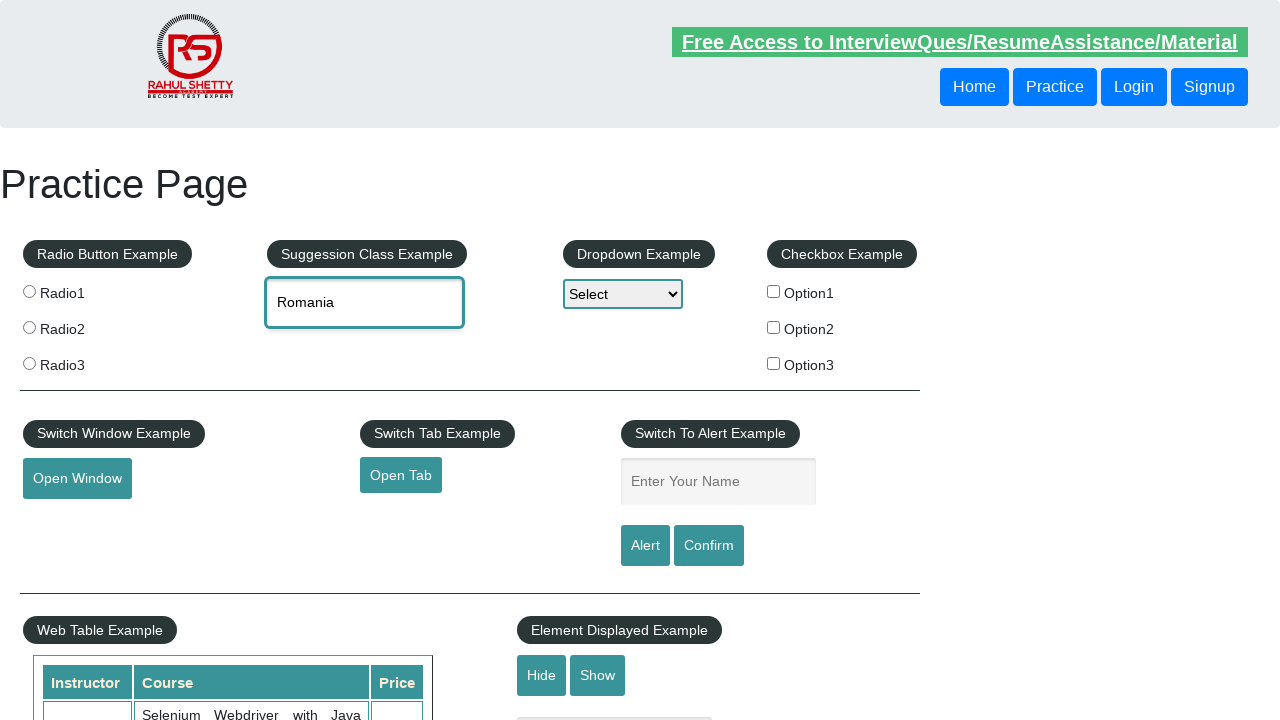